Tests that clicking on the "404" status code link returns a 404 HTTP response by navigating to the status codes page and clicking the link.

Starting URL: https://the-internet.herokuapp.com/status_codes

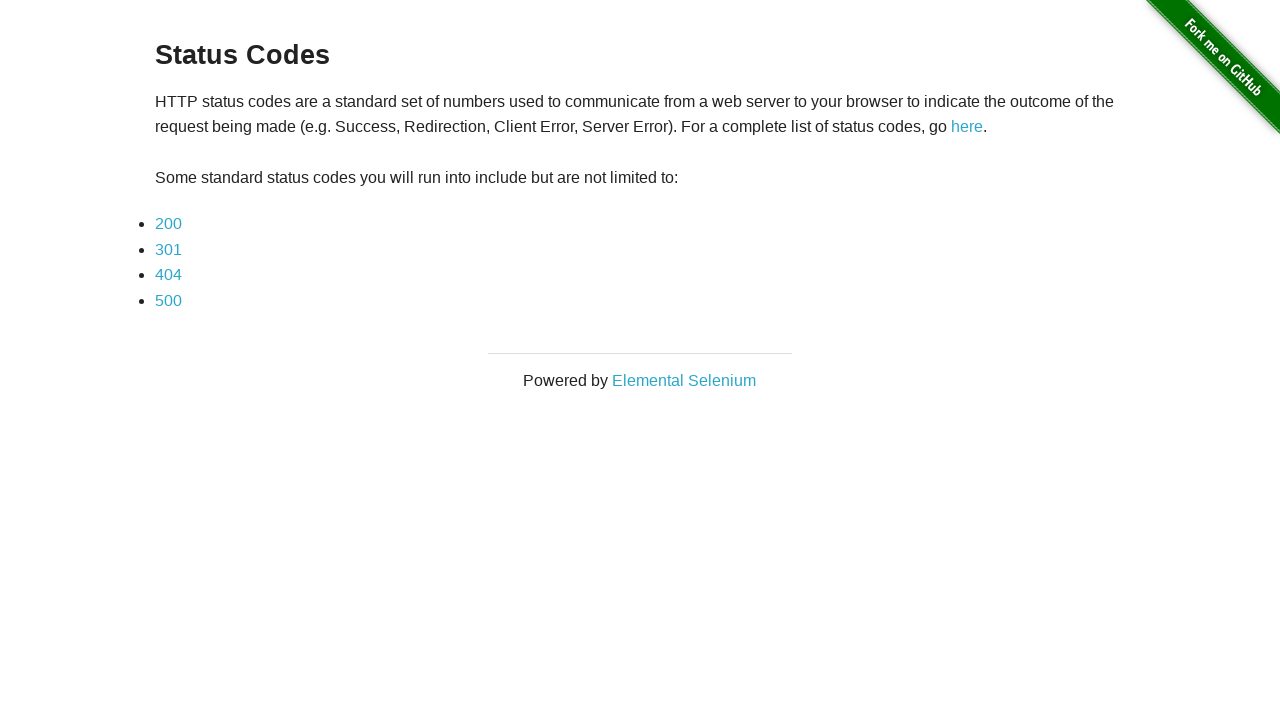

Clicked on '404' status code link at (168, 275) on internal:text="404"i
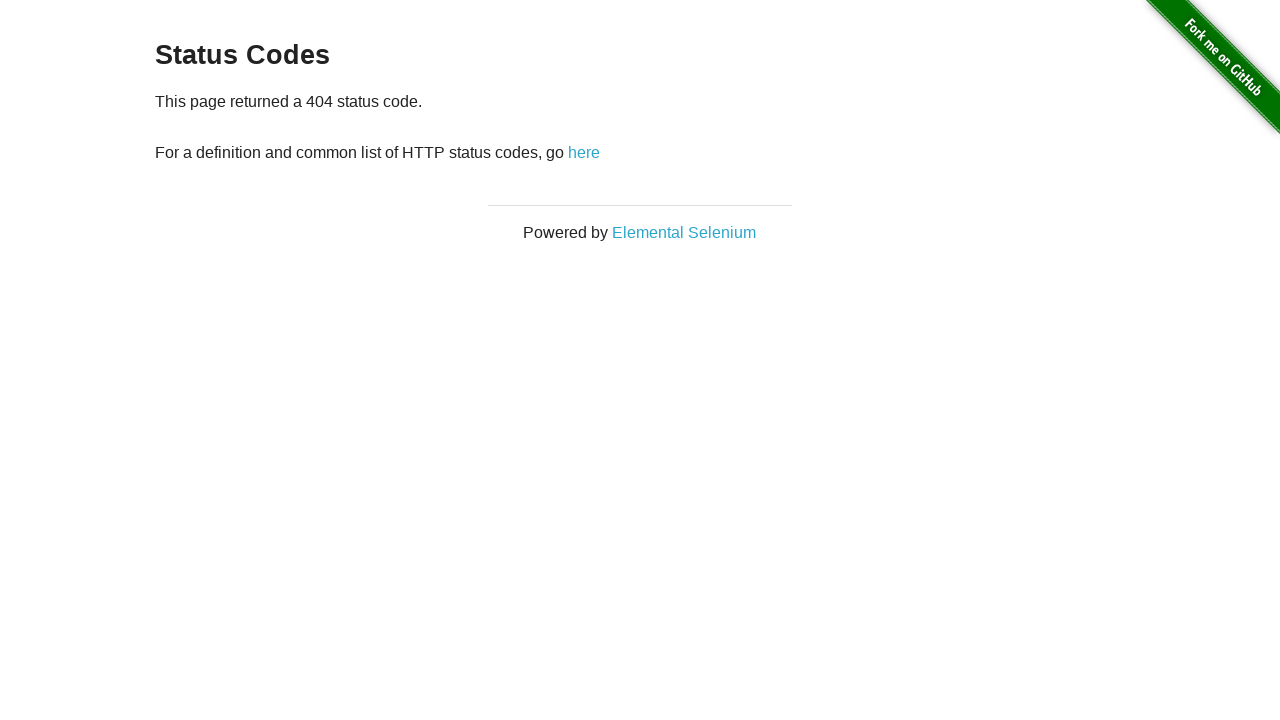

Captured HTTP response from 404 link click
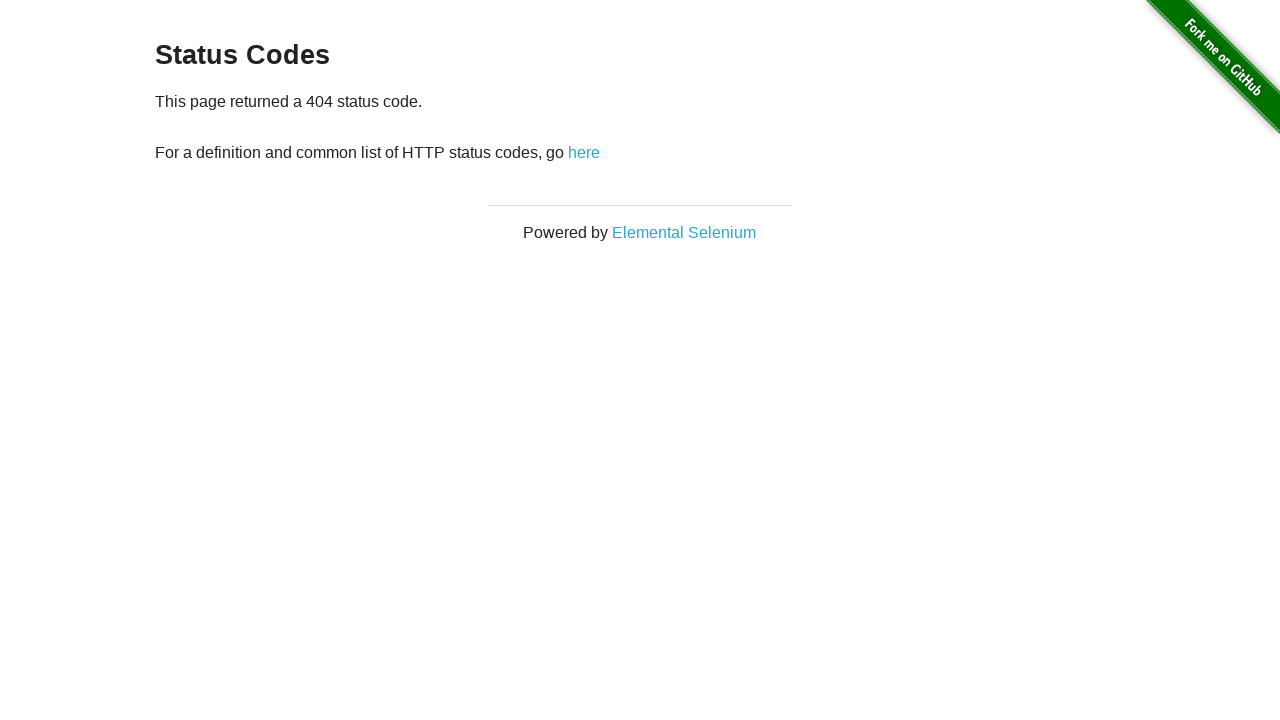

Verified HTTP response status code is 404
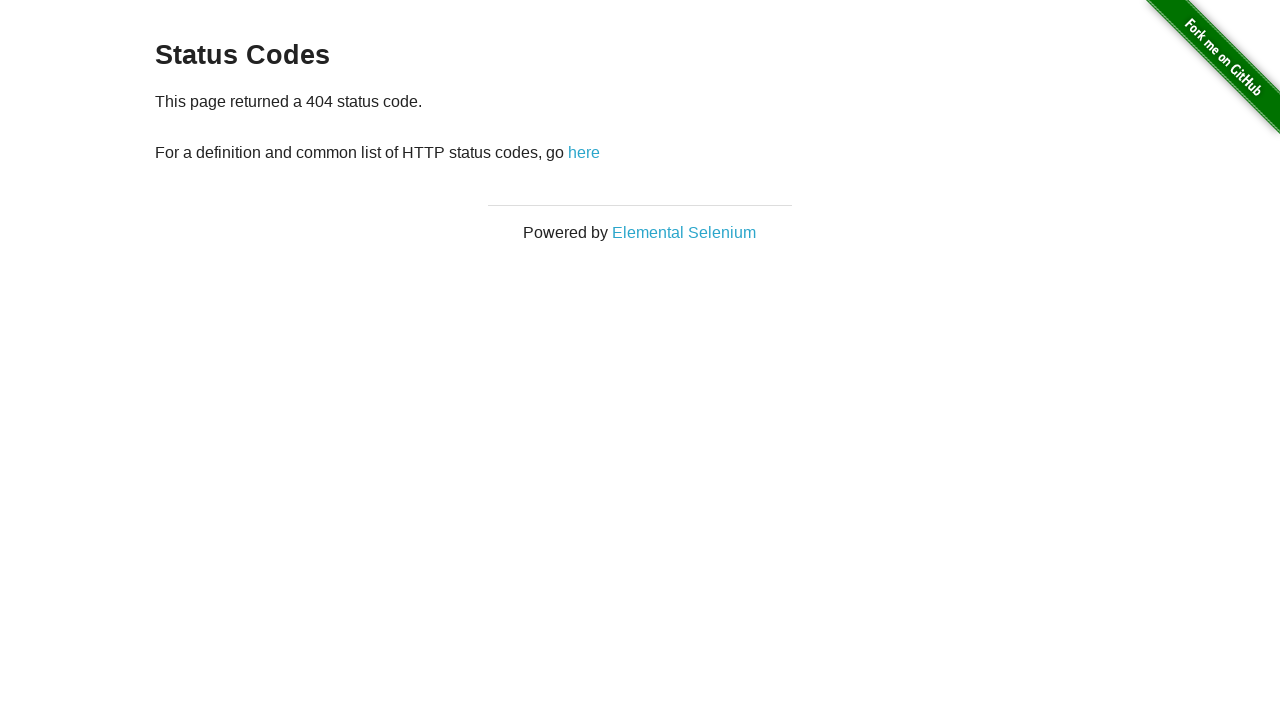

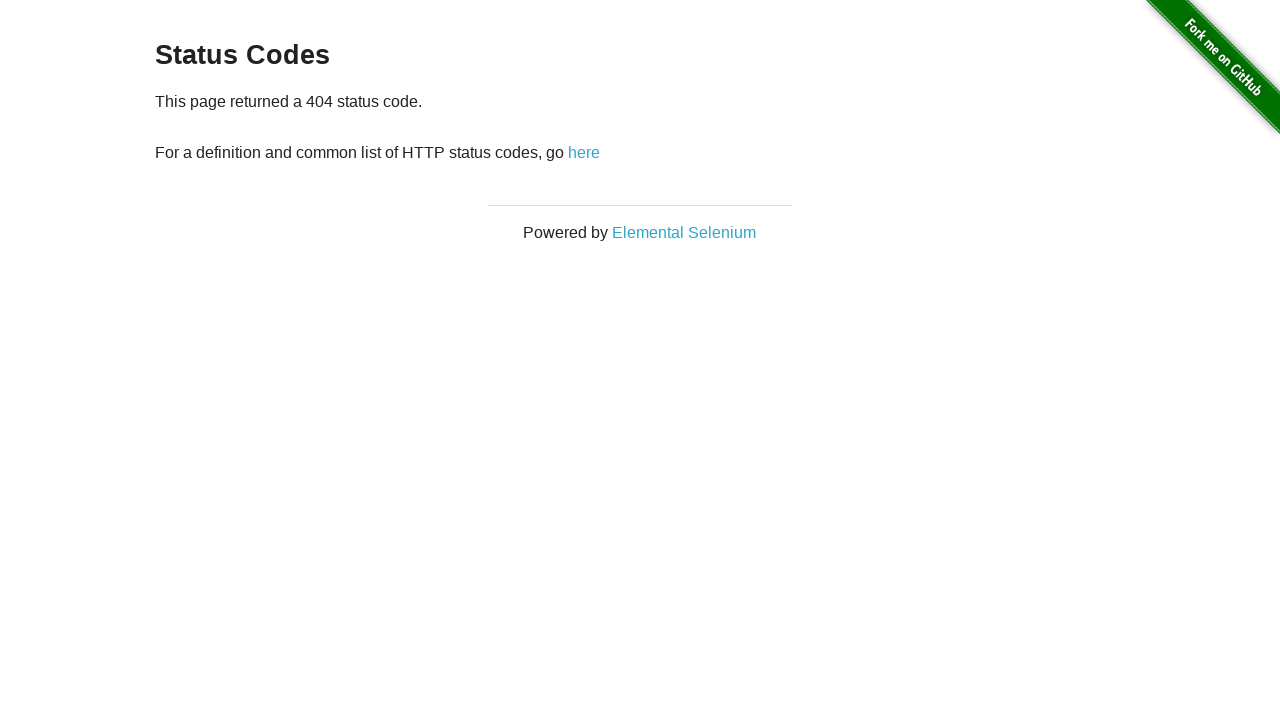